Tests dropdown select functionality by reading two numbers from the page, calculating their sum, and selecting the sum value from a dropdown before clicking submit

Starting URL: https://suninjuly.github.io/selects1.html

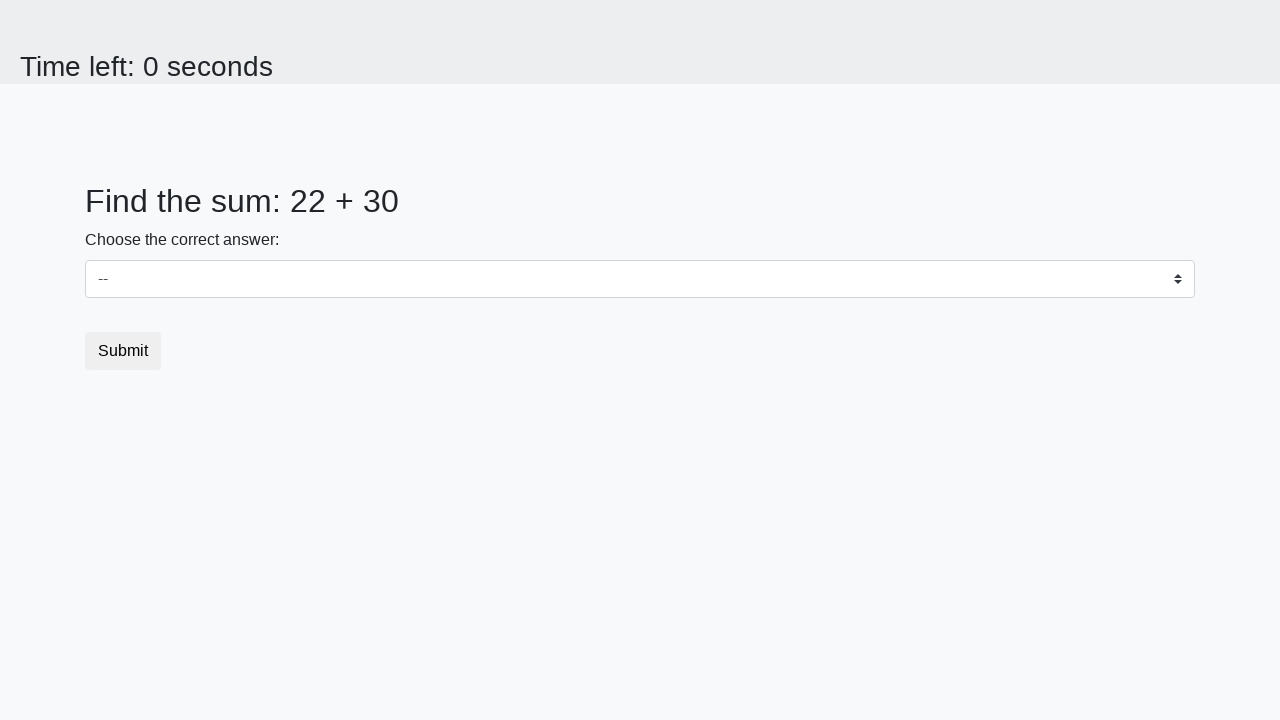

Read first number from #num1 element
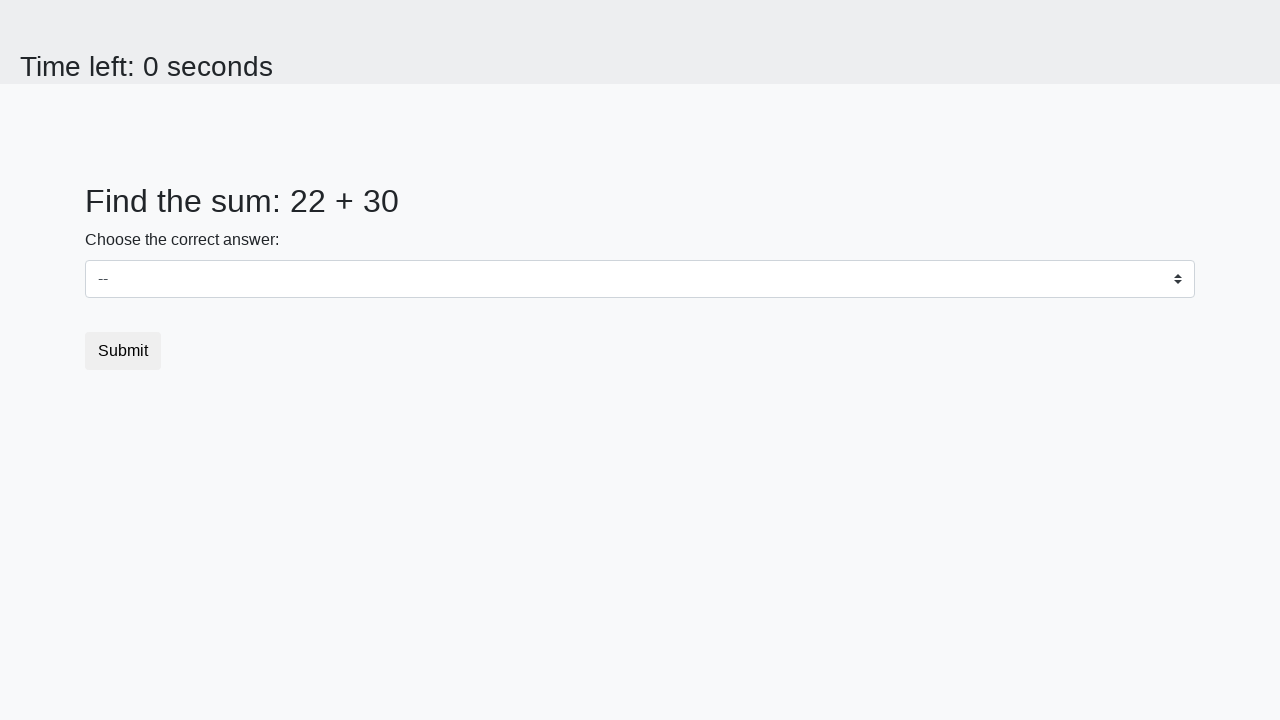

Read second number from #num2 element
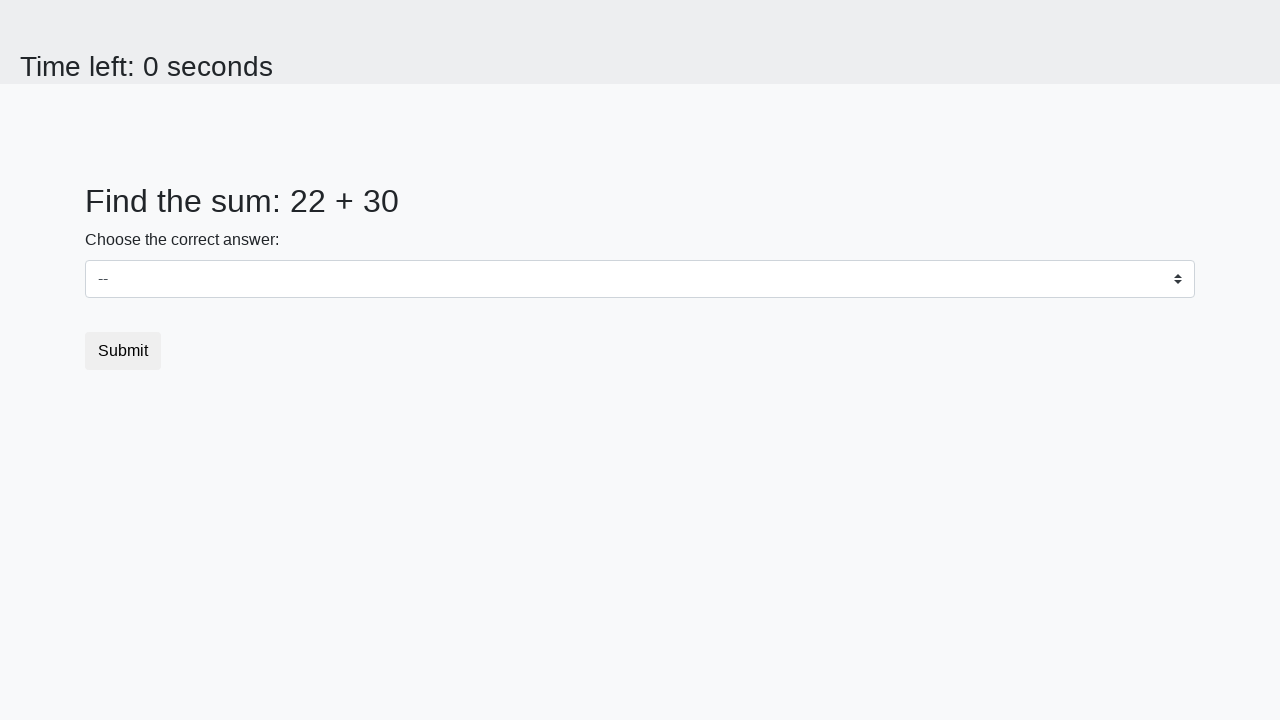

Calculated sum: 22 + 30 = 52
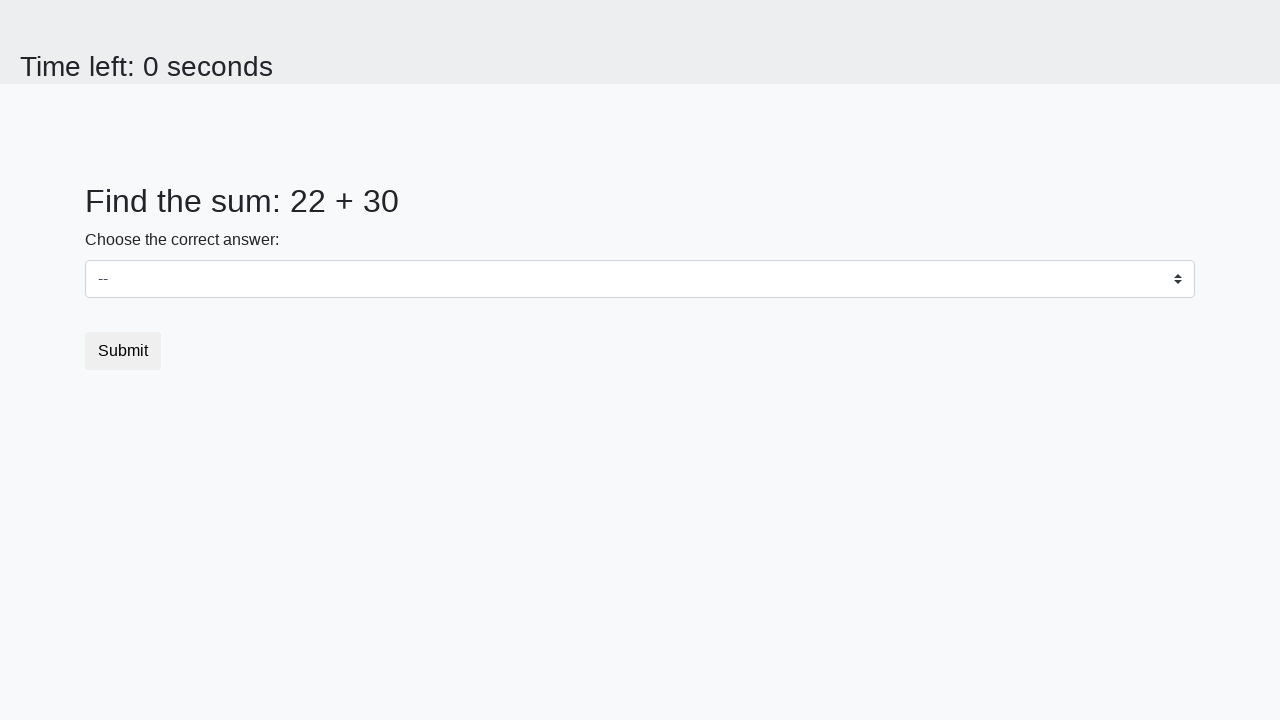

Selected sum value '52' from dropdown by label on #dropdown
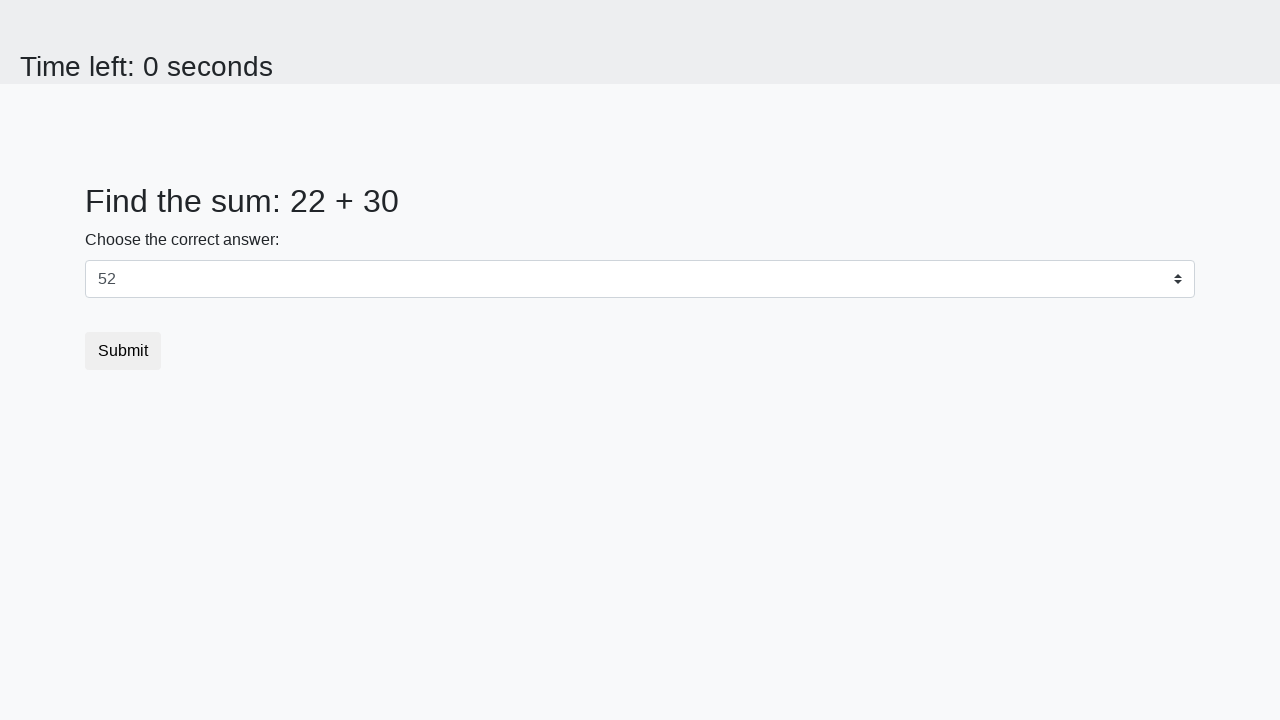

Clicked submit button at (123, 351) on .btn.btn-default
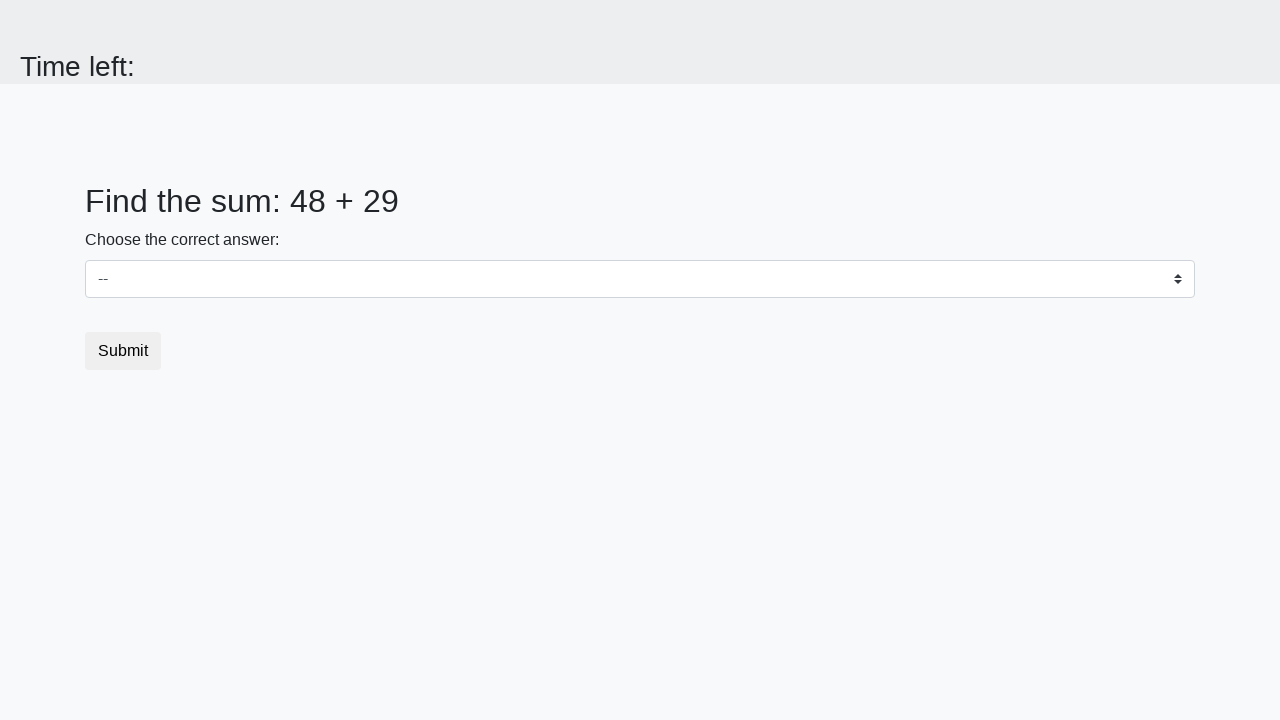

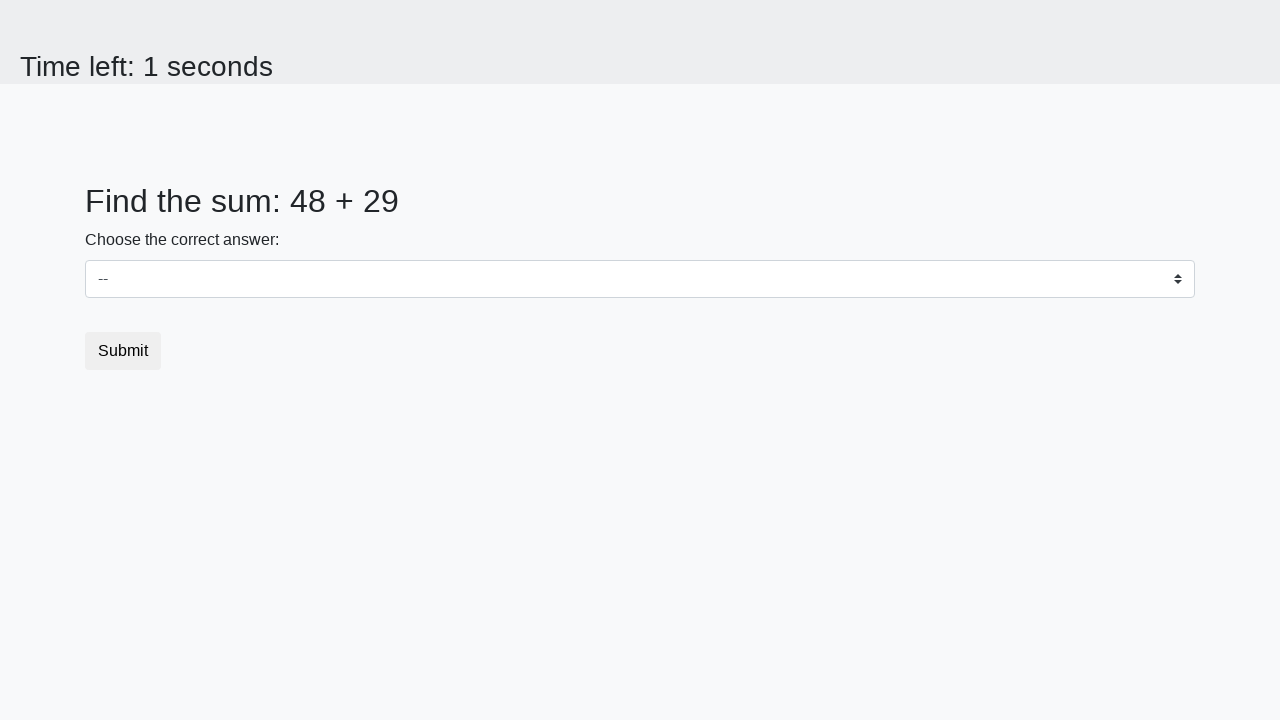